Verifies that the Demoblaze homepage has the correct page title "STORE".

Starting URL: https://www.demoblaze.com

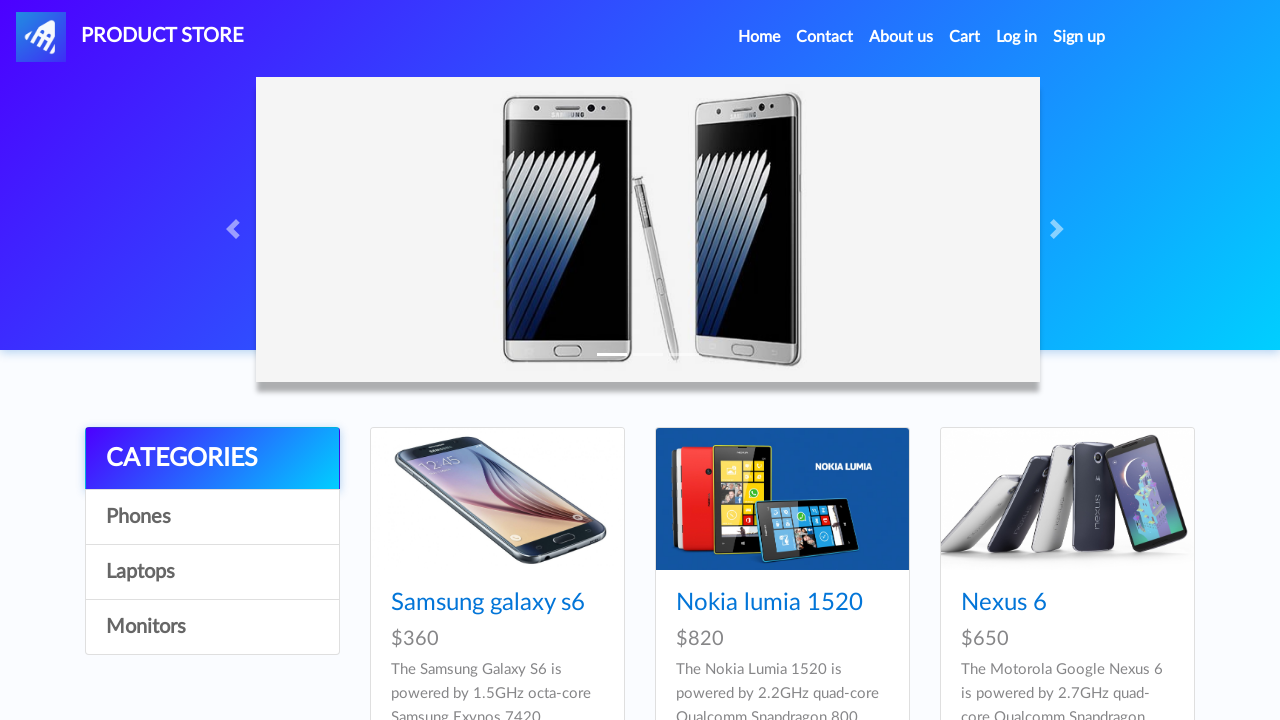

Navigated to Demoblaze homepage
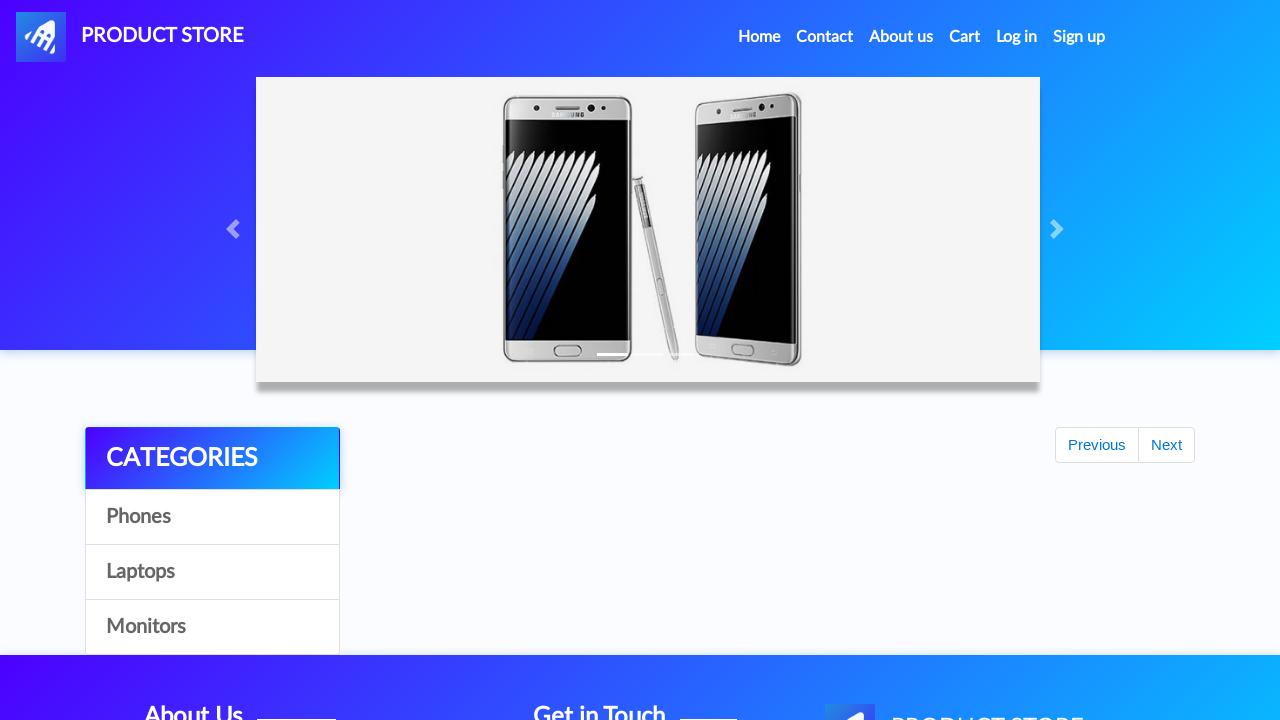

Verified page title is 'STORE'
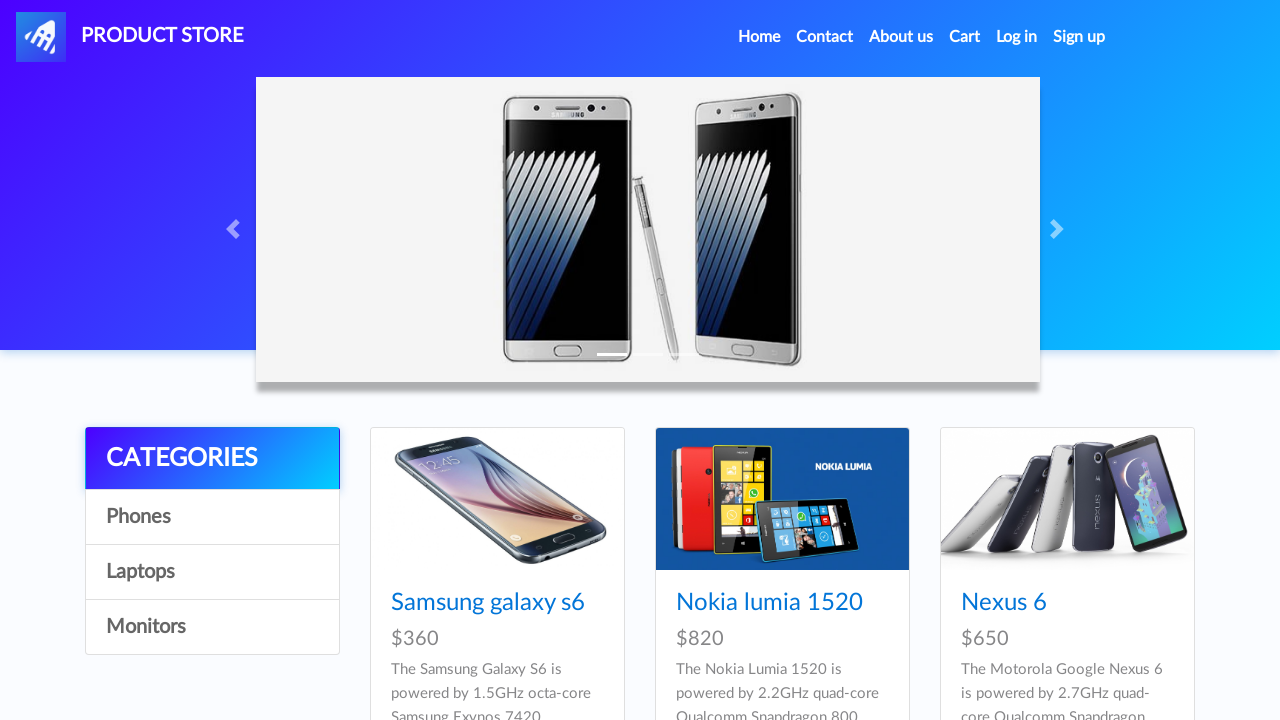

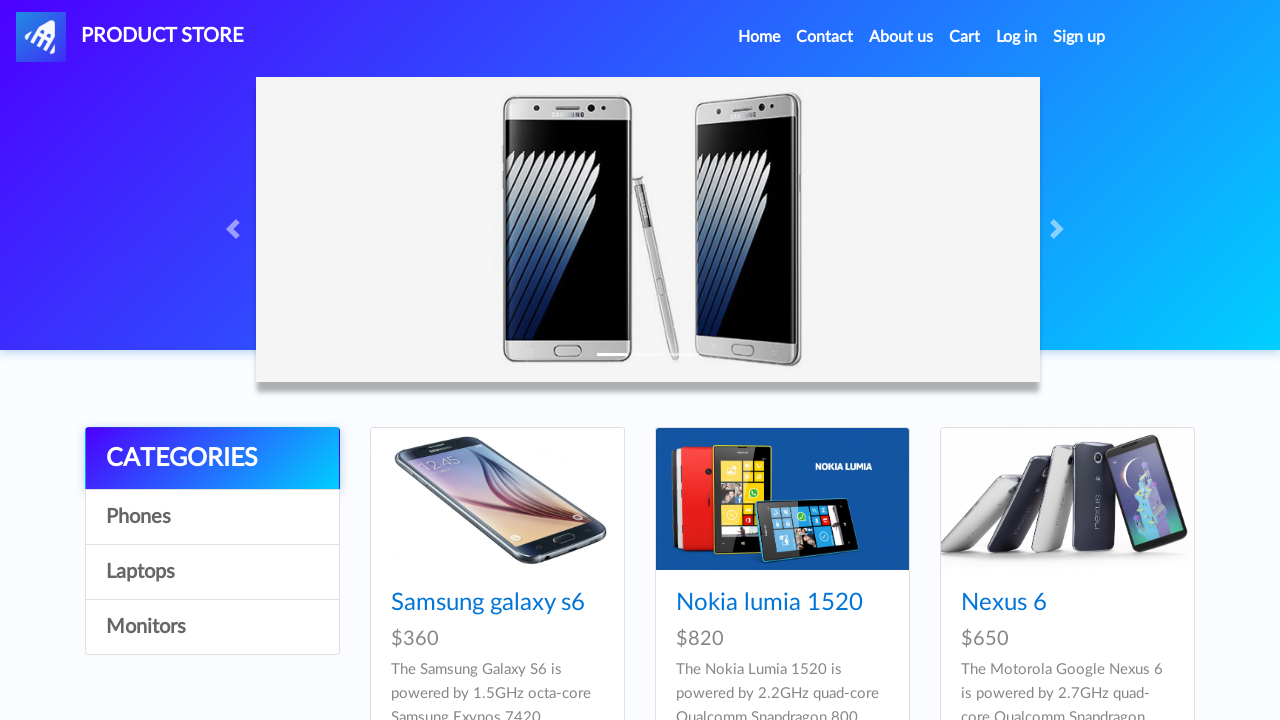